Tests editing a todo item by double-clicking, modifying the text, and pressing Enter

Starting URL: https://demo.playwright.dev/todomvc

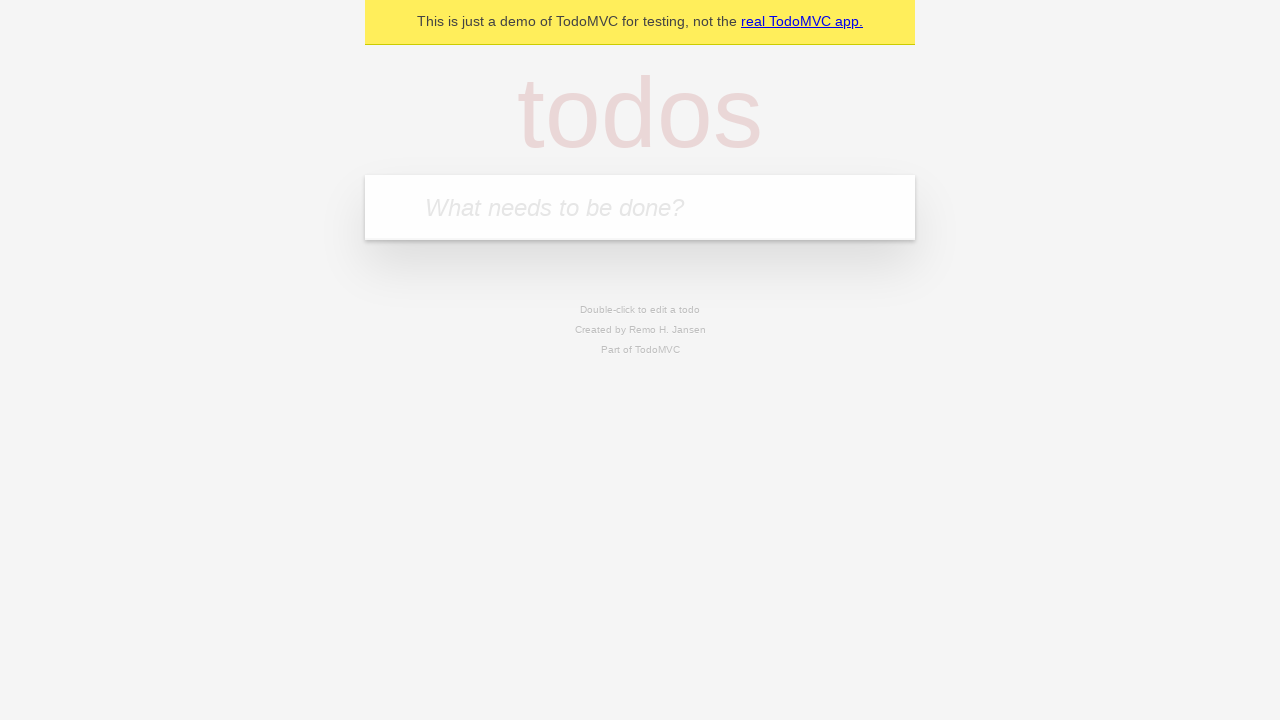

Filled todo input with 'buy some cheese' on internal:attr=[placeholder="What needs to be done?"i]
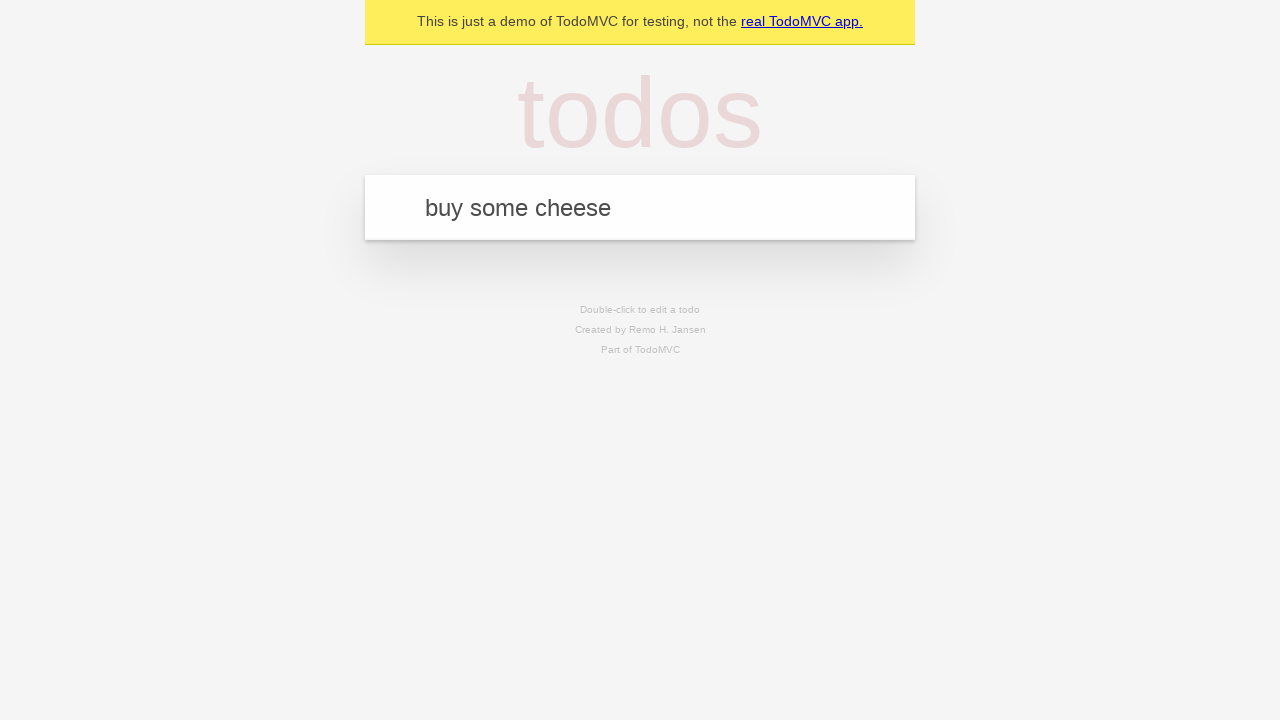

Pressed Enter to create first todo on internal:attr=[placeholder="What needs to be done?"i]
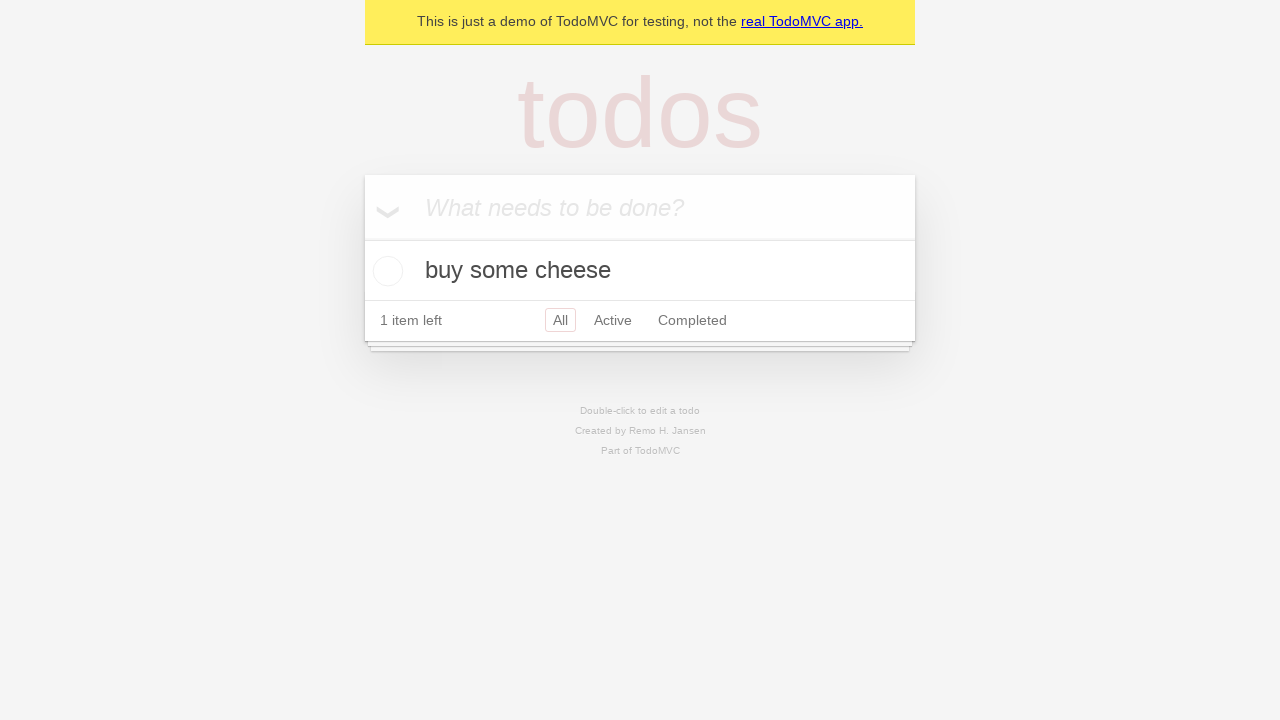

Filled todo input with 'feed the cat' on internal:attr=[placeholder="What needs to be done?"i]
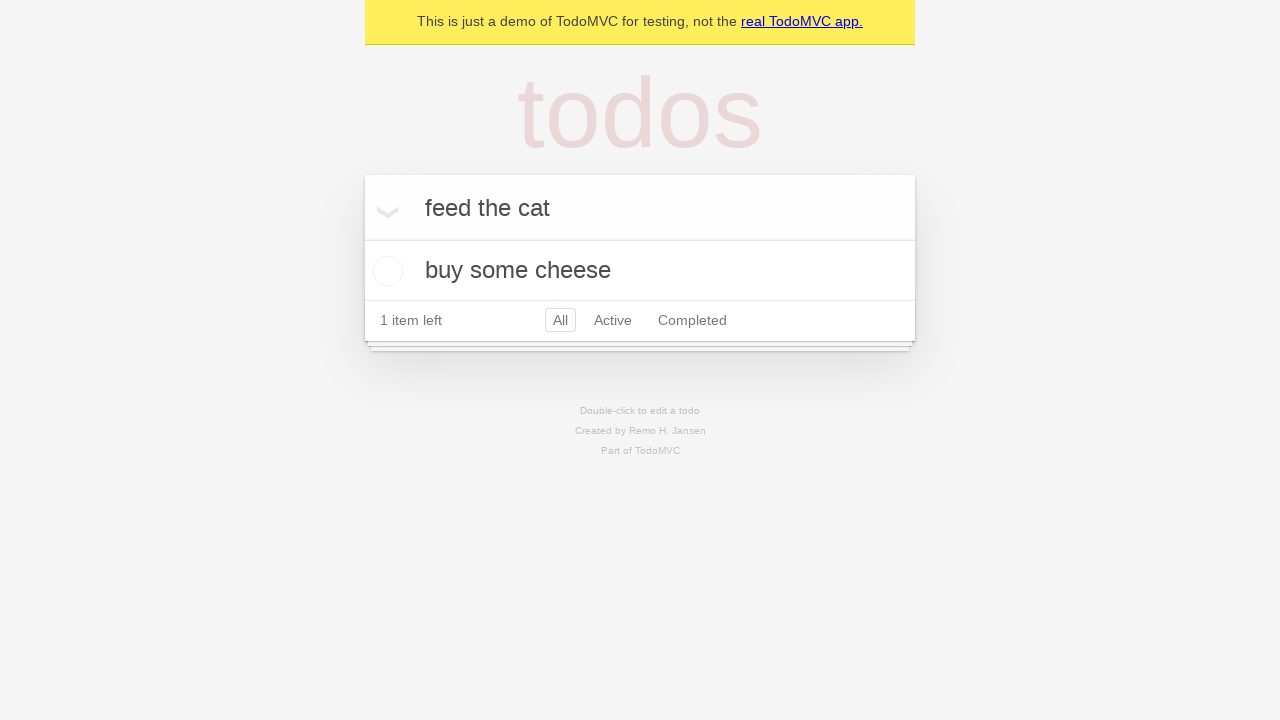

Pressed Enter to create second todo on internal:attr=[placeholder="What needs to be done?"i]
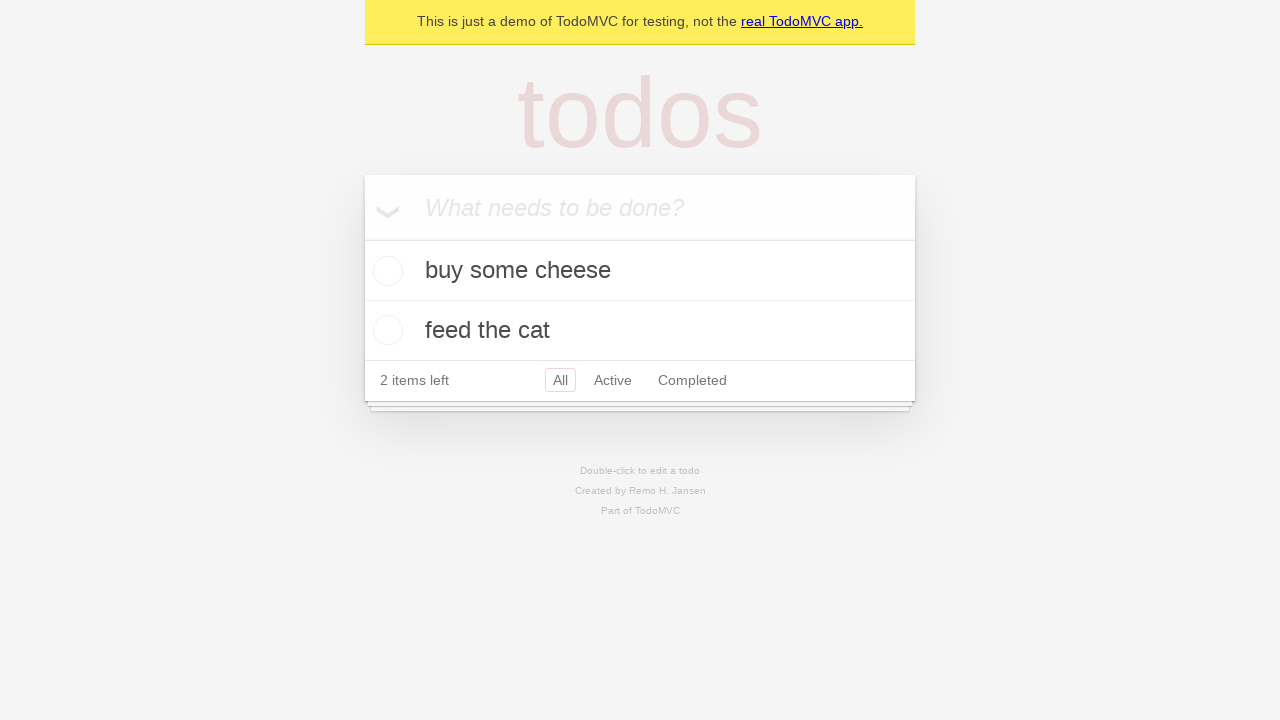

Filled todo input with 'book a doctors appointment' on internal:attr=[placeholder="What needs to be done?"i]
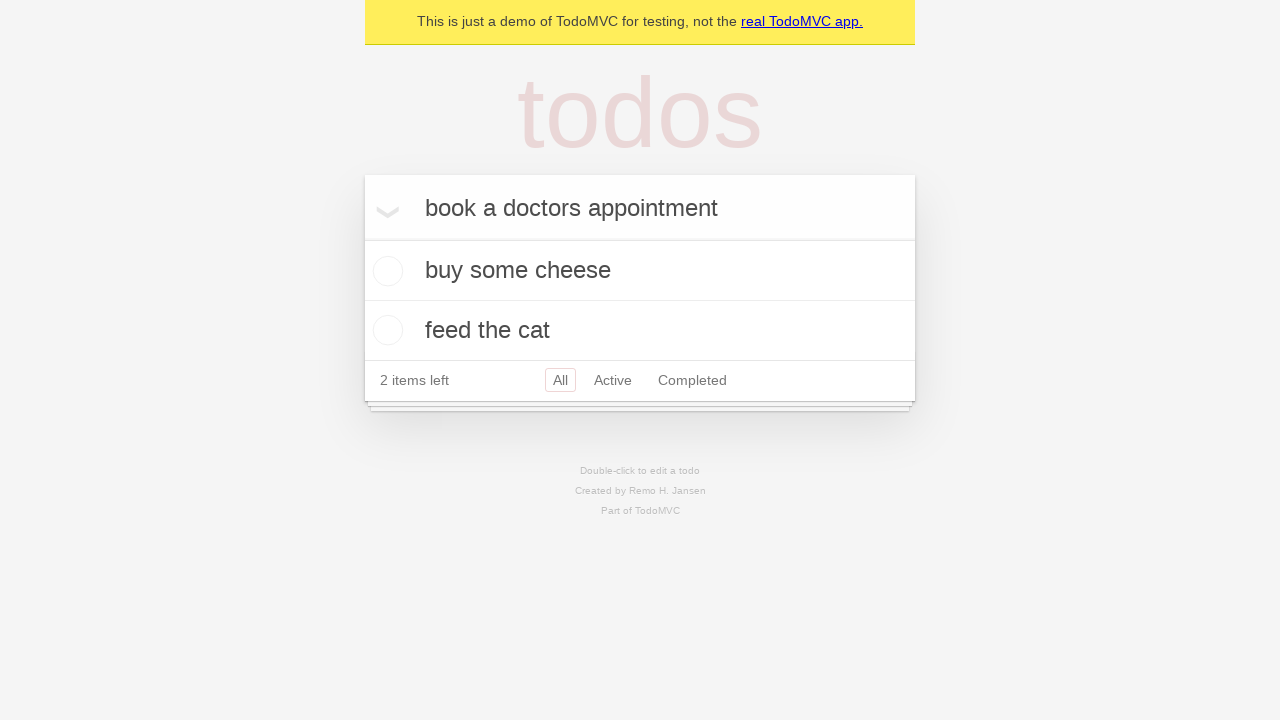

Pressed Enter to create third todo on internal:attr=[placeholder="What needs to be done?"i]
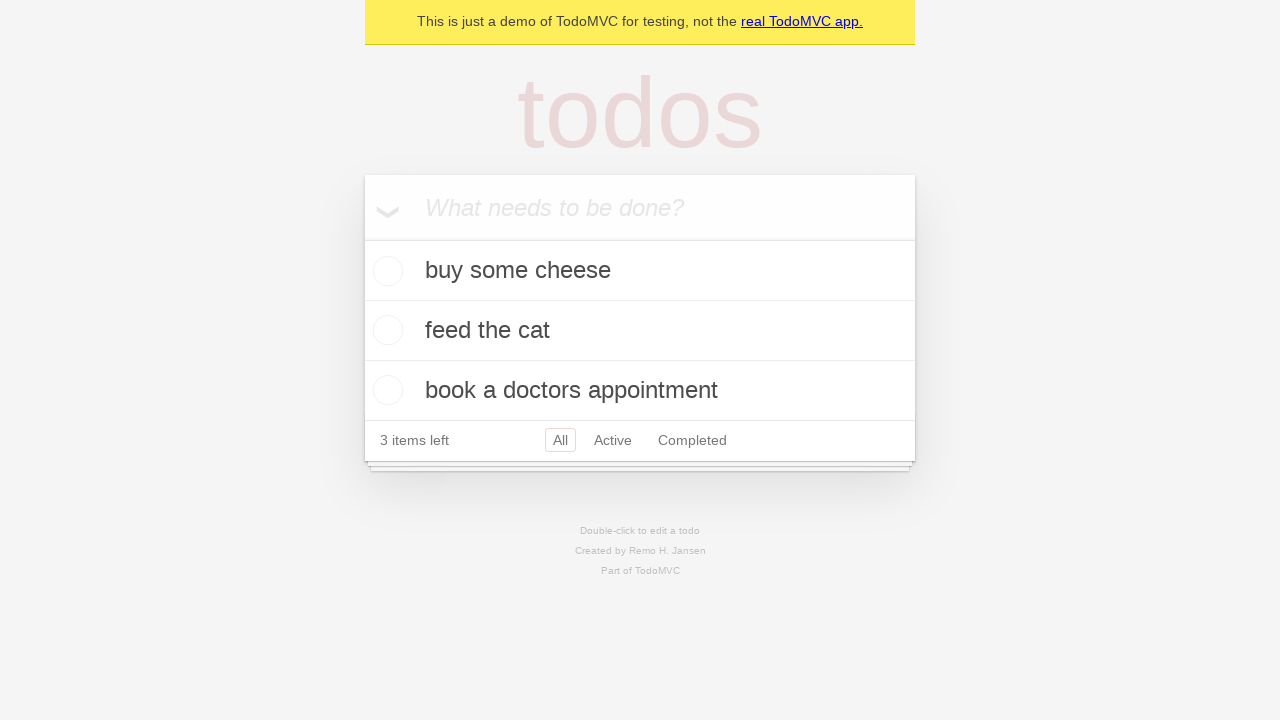

Waited for all 3 todos to be created
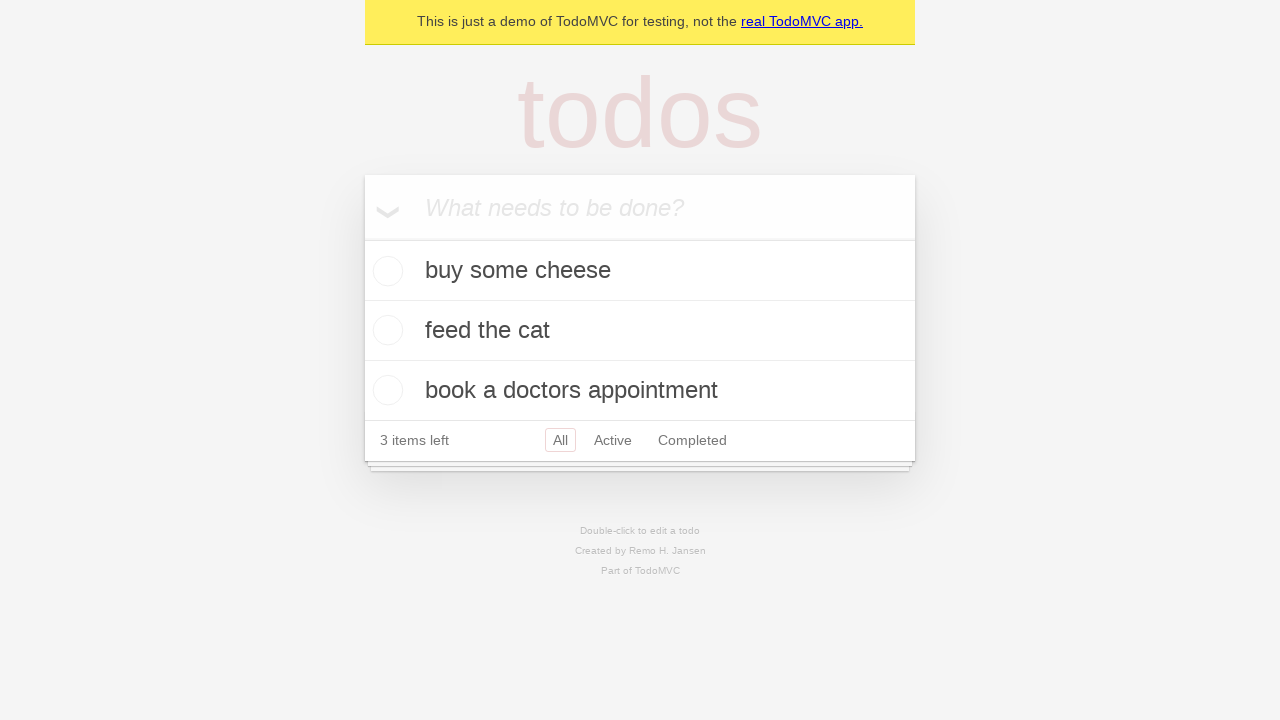

Double-clicked on second todo item to enter edit mode at (640, 331) on internal:testid=[data-testid="todo-item"s] >> nth=1
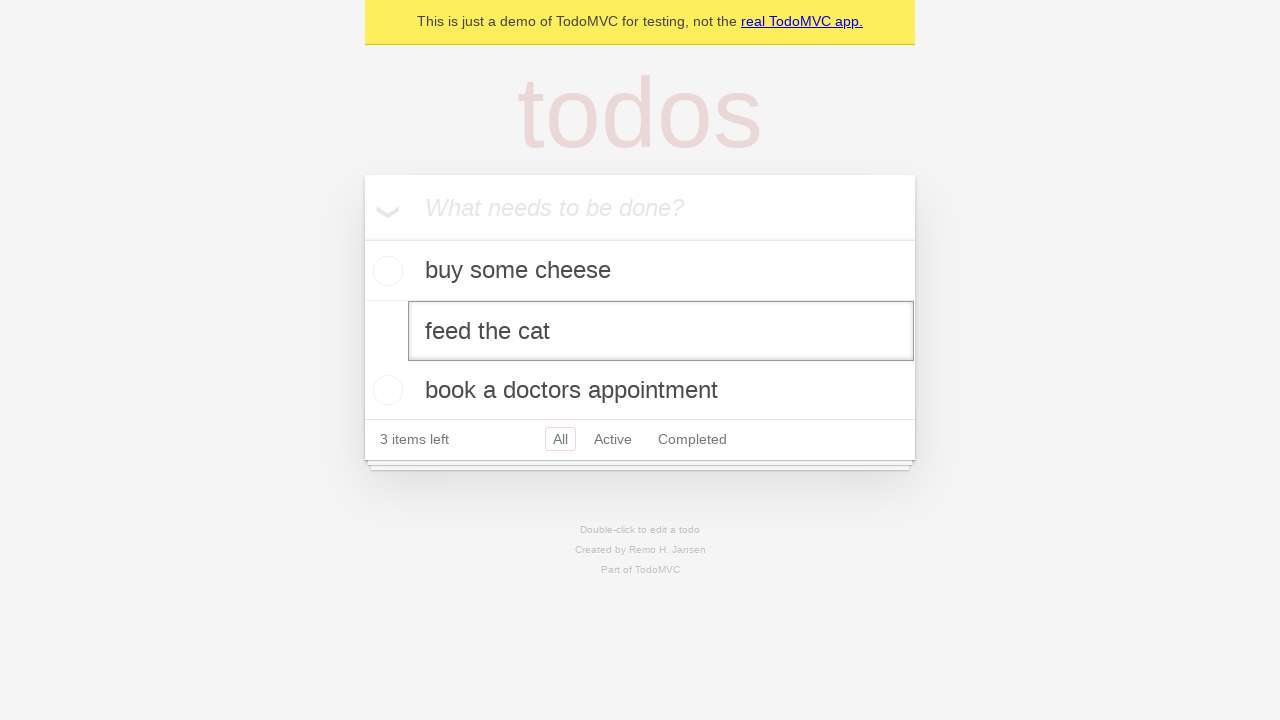

Filled edit textbox with 'buy some sausages' on internal:testid=[data-testid="todo-item"s] >> nth=1 >> internal:role=textbox[nam
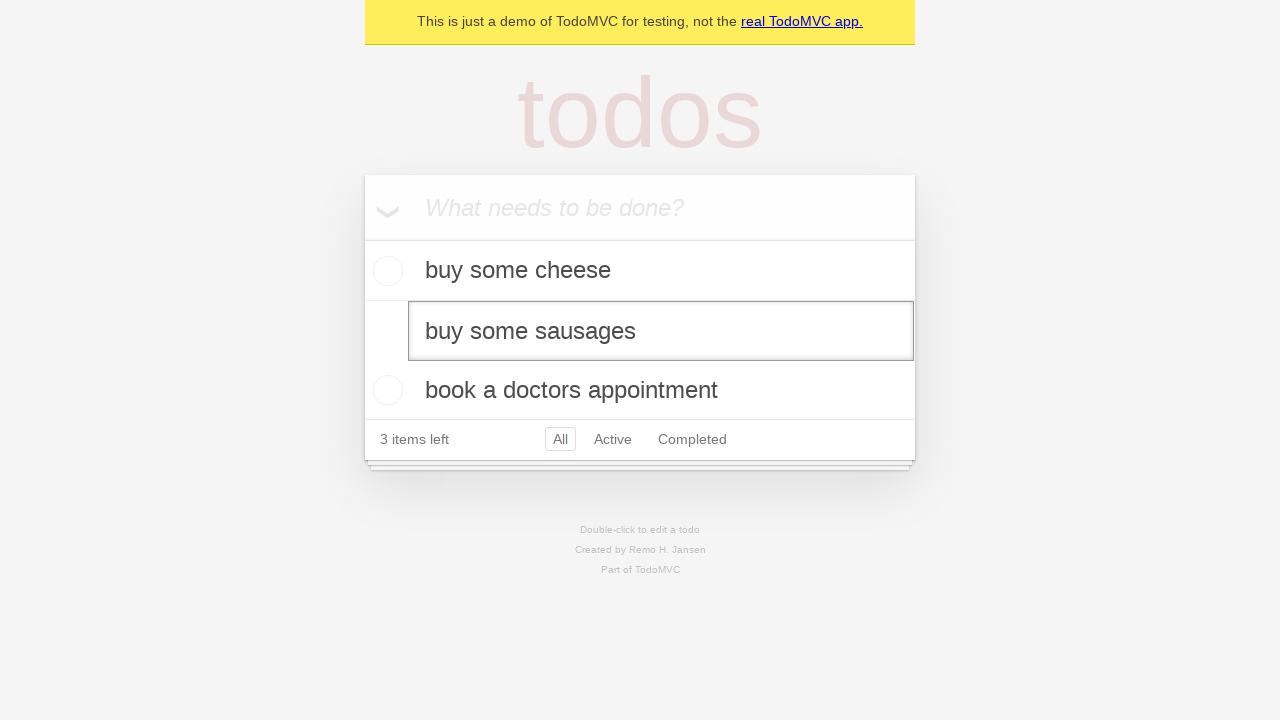

Pressed Enter to save edited todo item on internal:testid=[data-testid="todo-item"s] >> nth=1 >> internal:role=textbox[nam
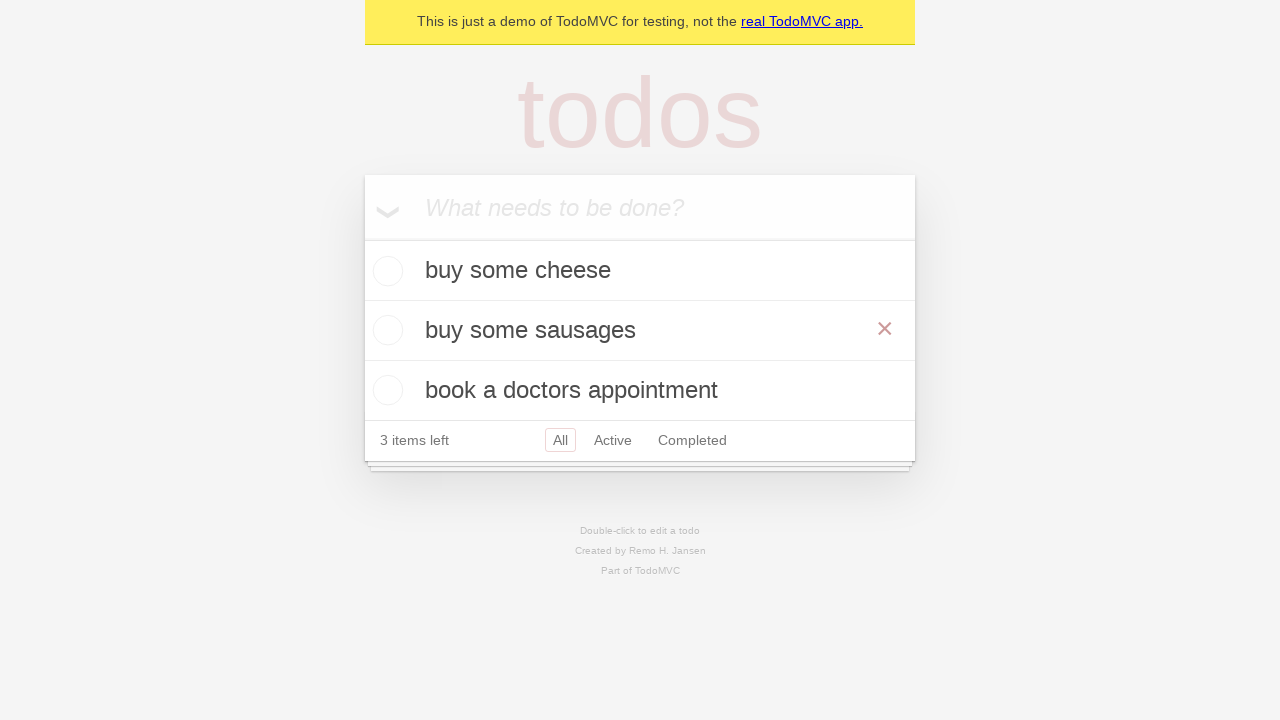

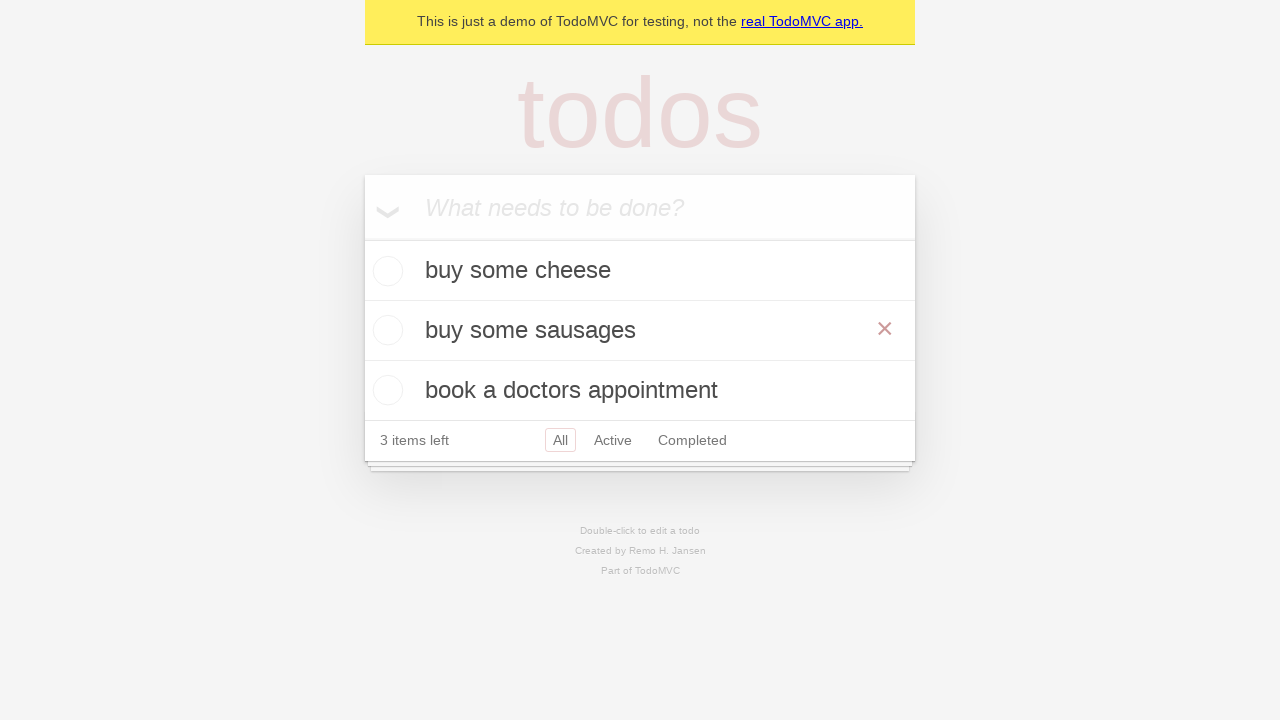